Tests radio button functionality by attempting to click on three radio button options (Yes, No, Impressive) on a demo QA page to verify they can be selected.

Starting URL: https://demoqa.com/radio-button

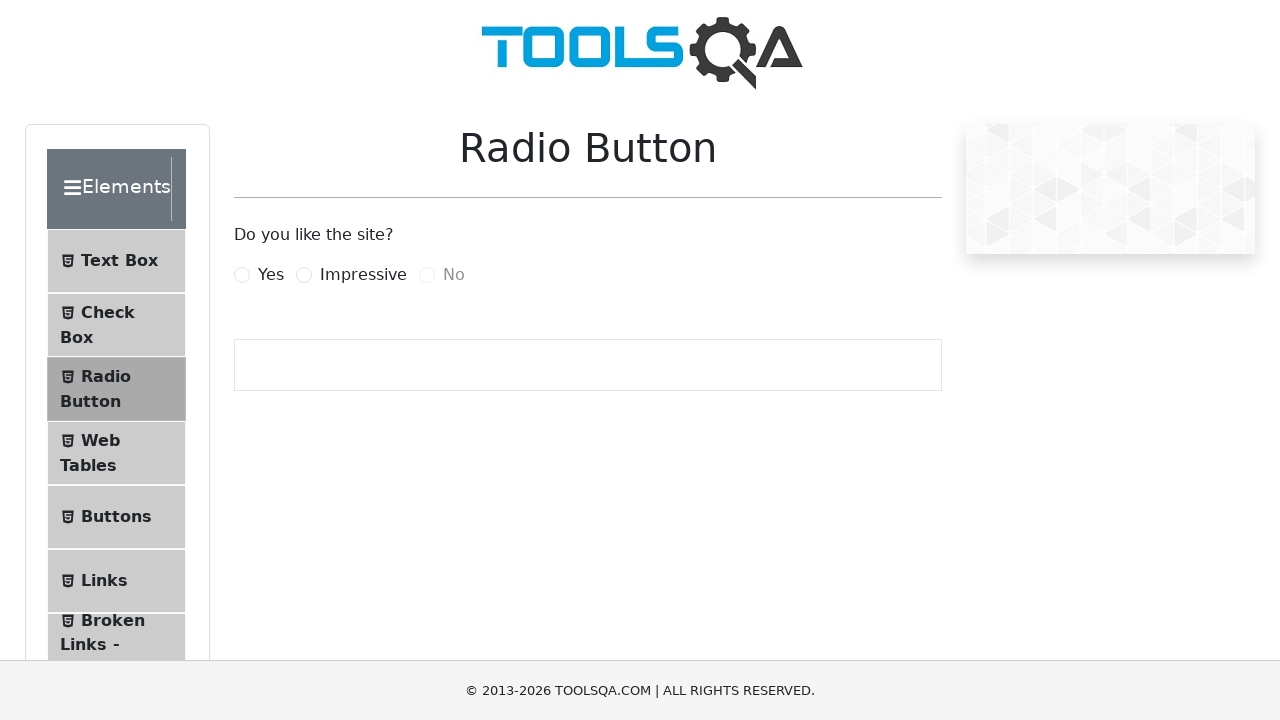

Clicked 'Yes' radio button label at (271, 275) on label[for='yesRadio']
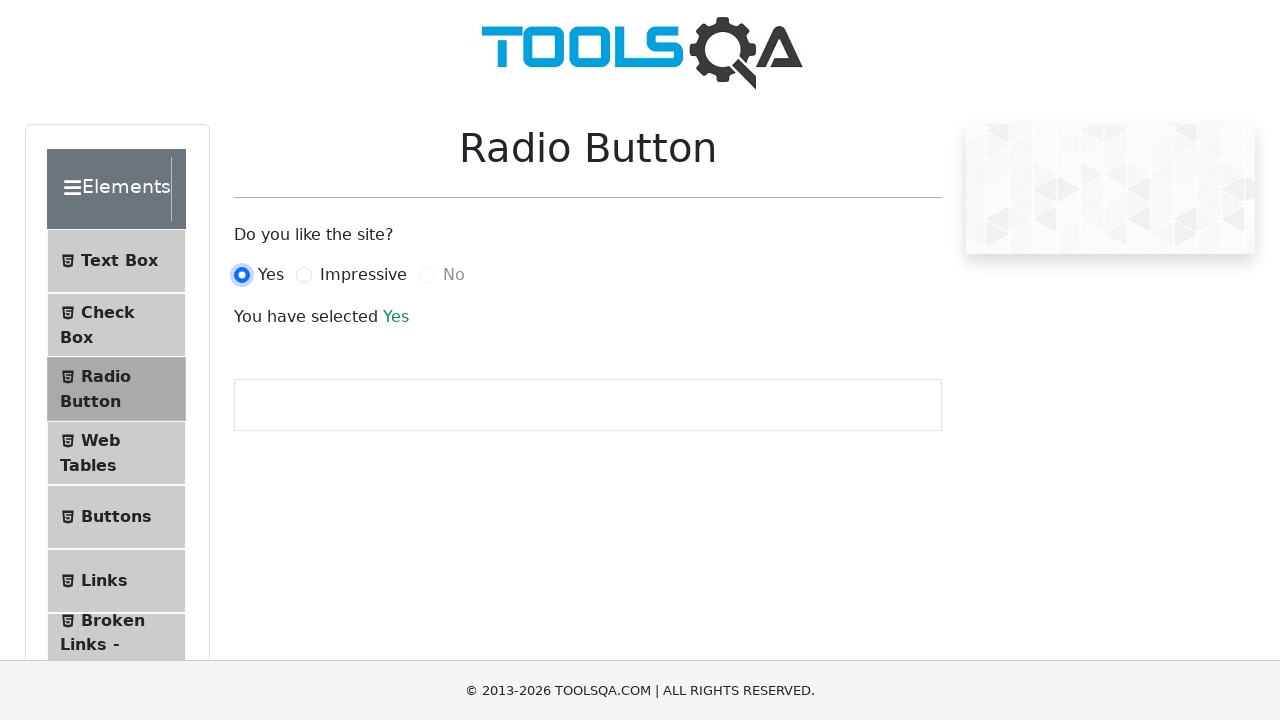

Verified 'Yes' radio button selection - result text appeared
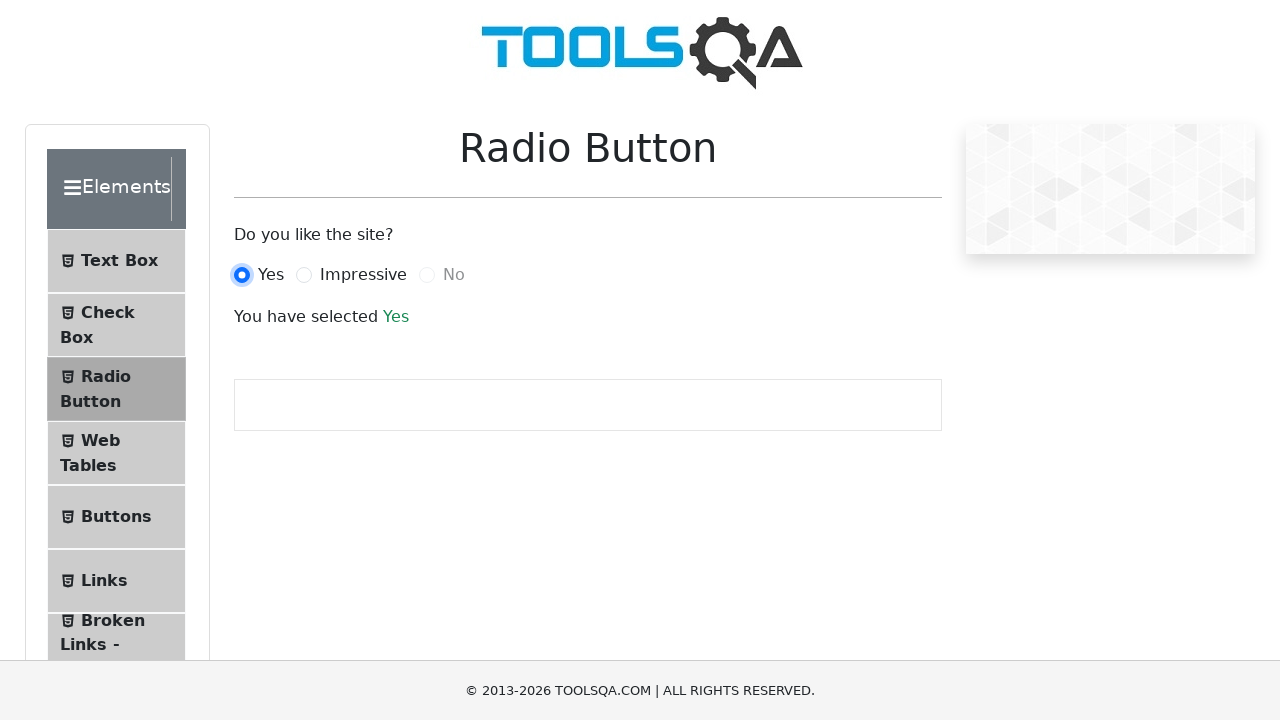

Clicked 'Impressive' radio button label at (363, 275) on label[for='impressiveRadio']
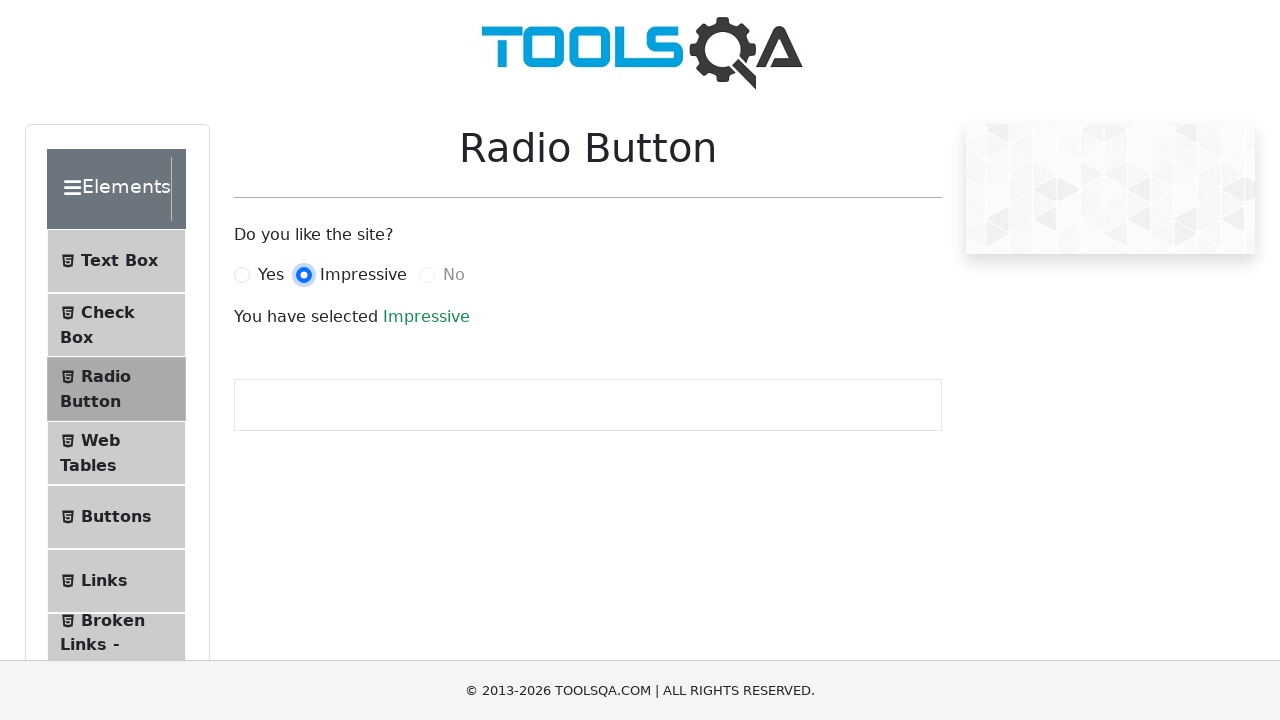

Verified 'Impressive' radio button selection - result text appeared
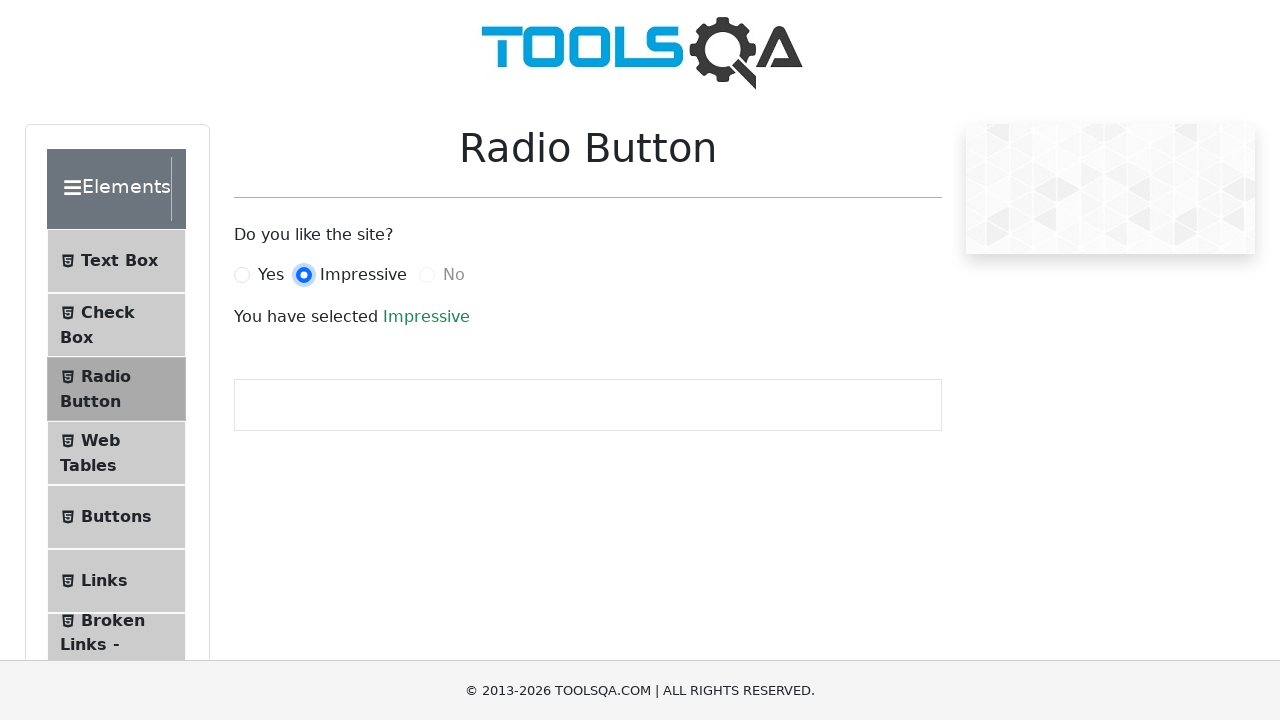

Located 'No' radio button element
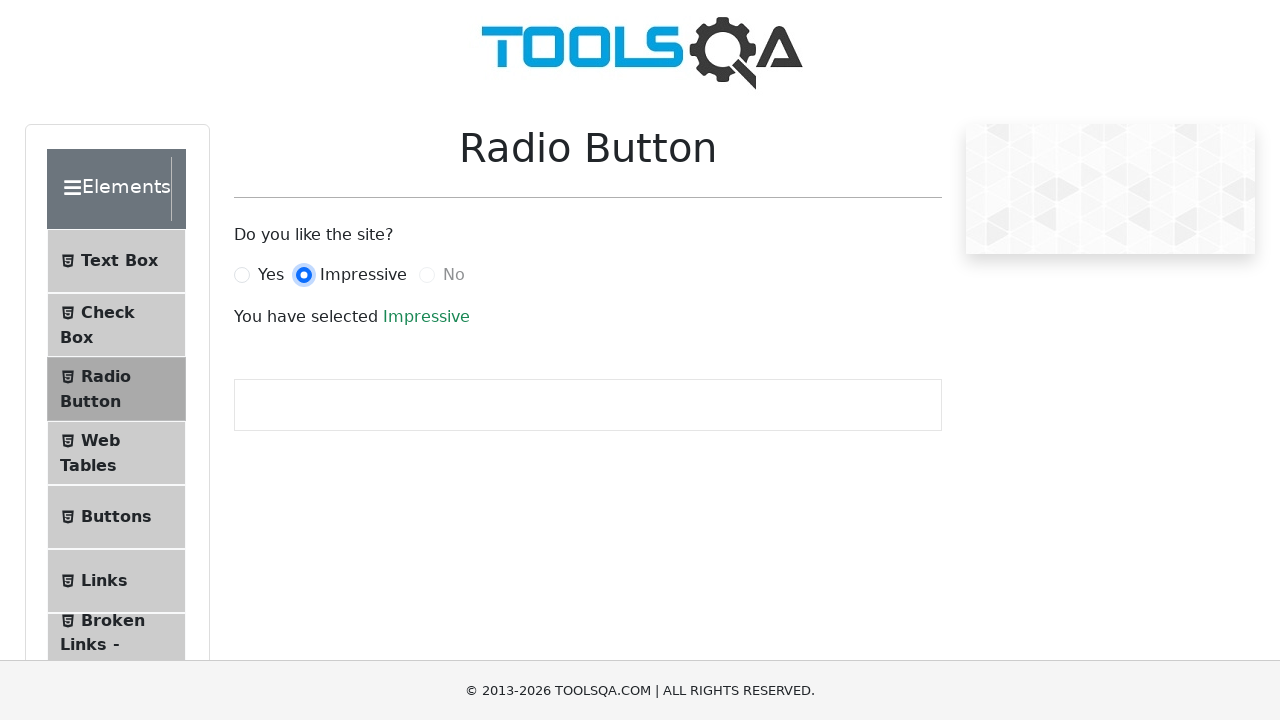

Verified 'No' radio button is disabled
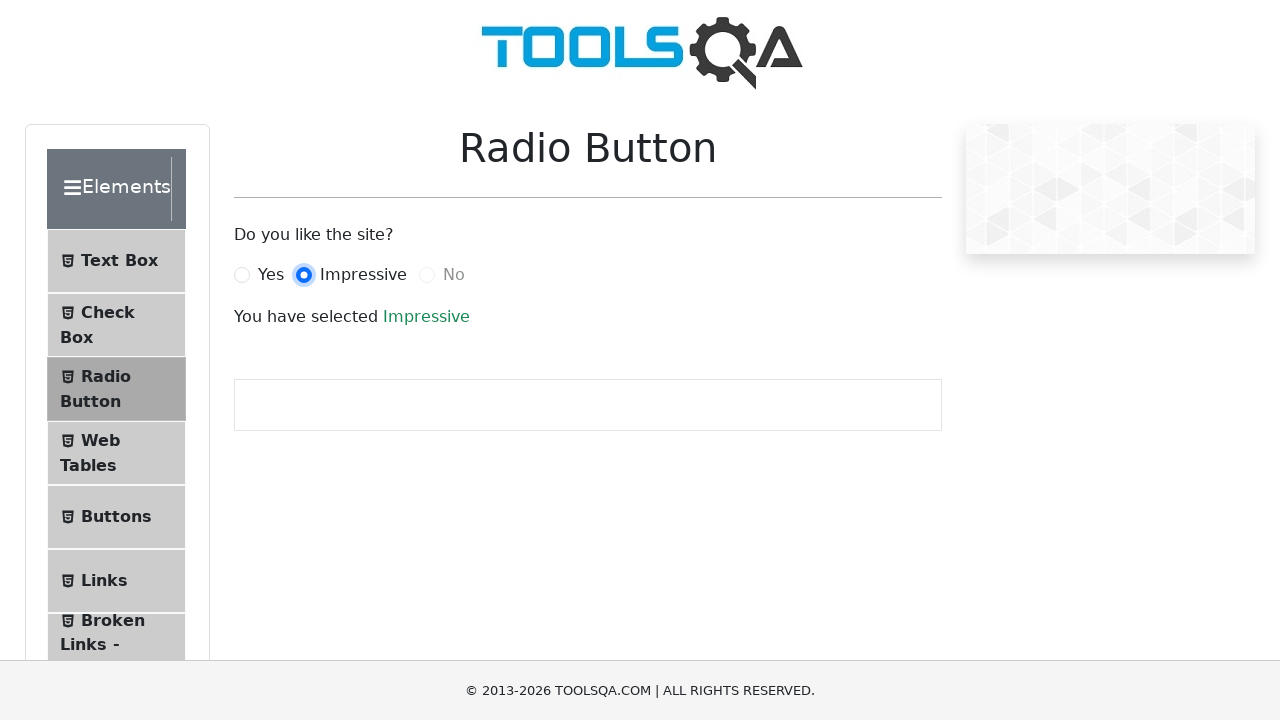

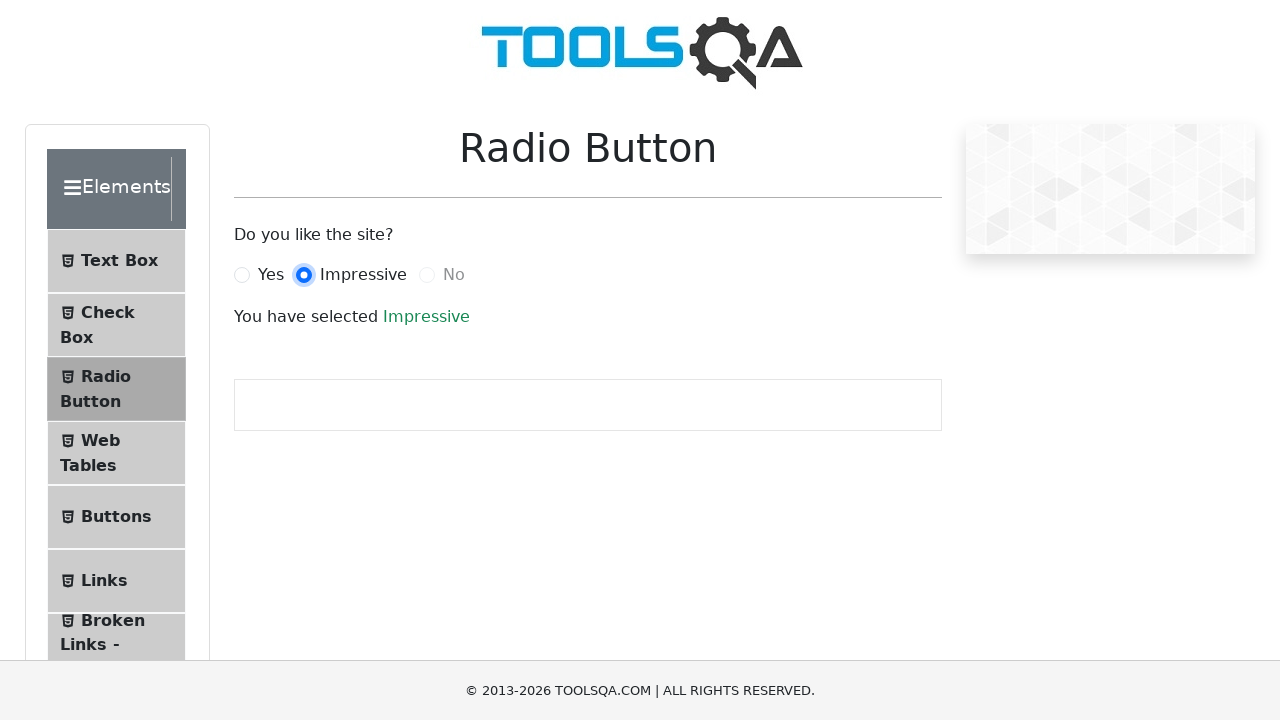